Tests window handling functionality by opening a new window via button click, switching to the child window to fill a form field, closing it, then switching back to the parent window to fill another form field.

Starting URL: https://www.hyrtutorials.com/p/window-handles-practice.html

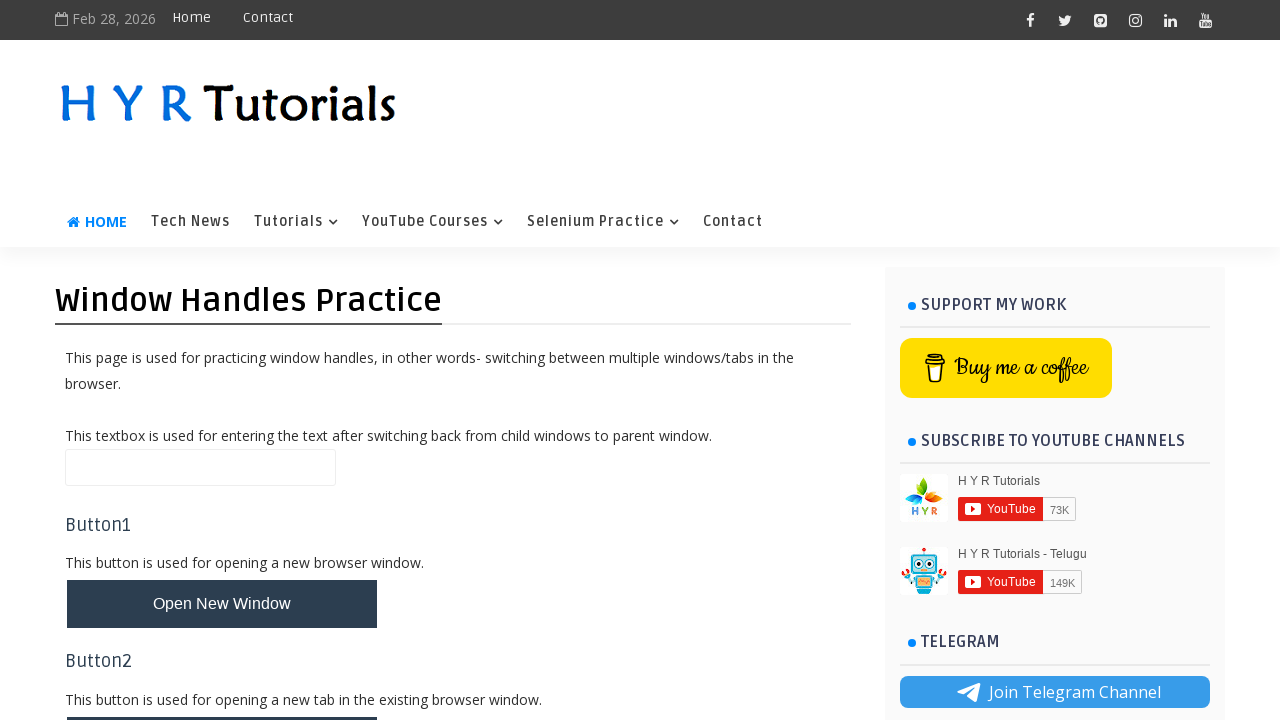

Clicked button to open new window at (222, 604) on #newWindowBtn
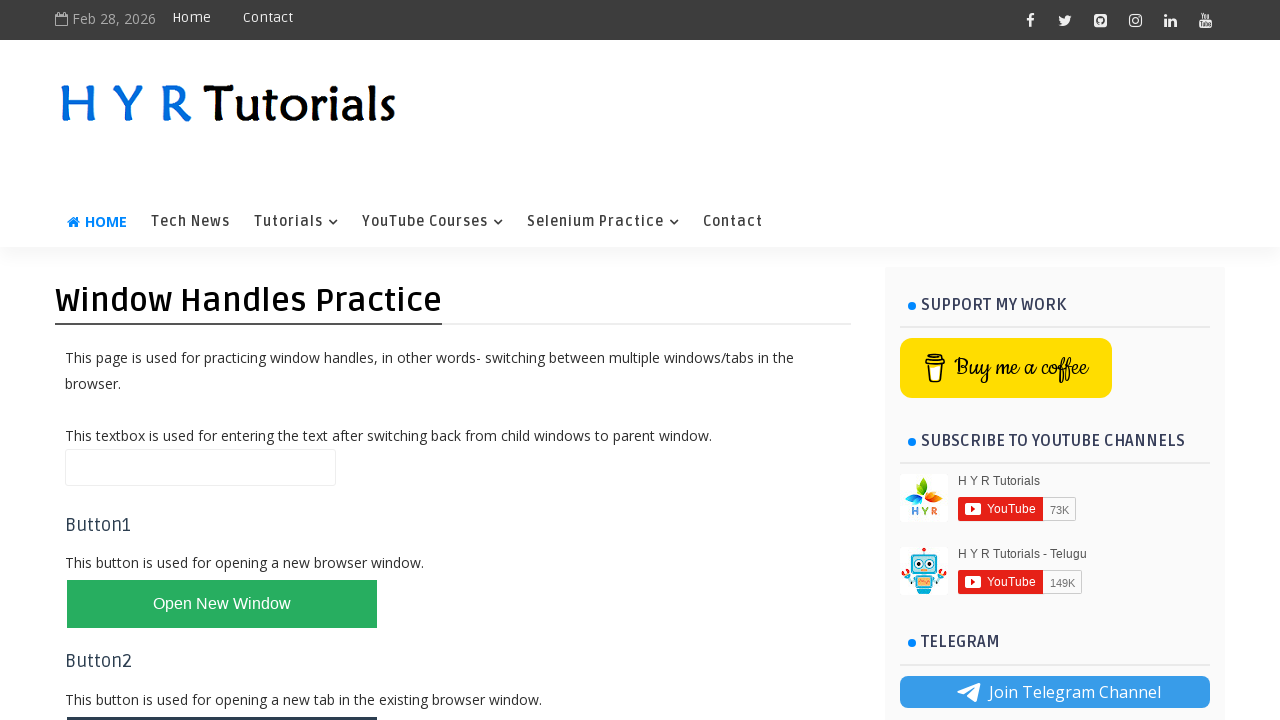

Child window opened and captured
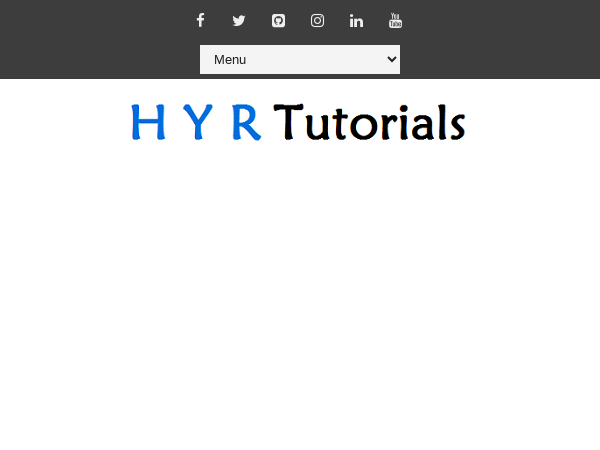

Child window page load completed
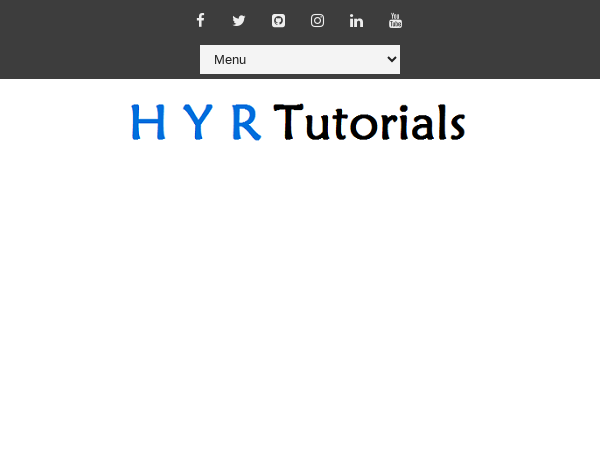

Filled firstName field with 'manoj' in child window on input#firstName
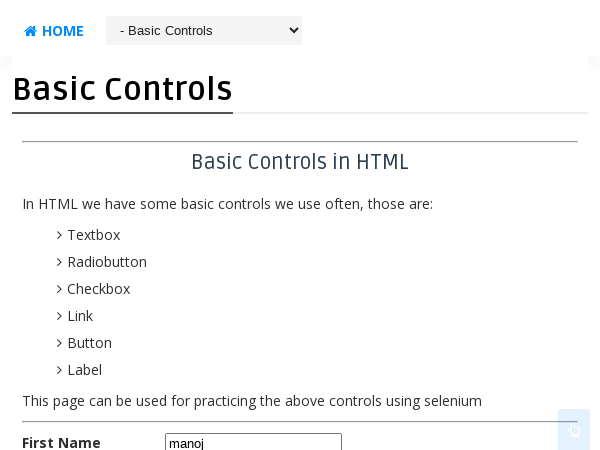

Closed child window
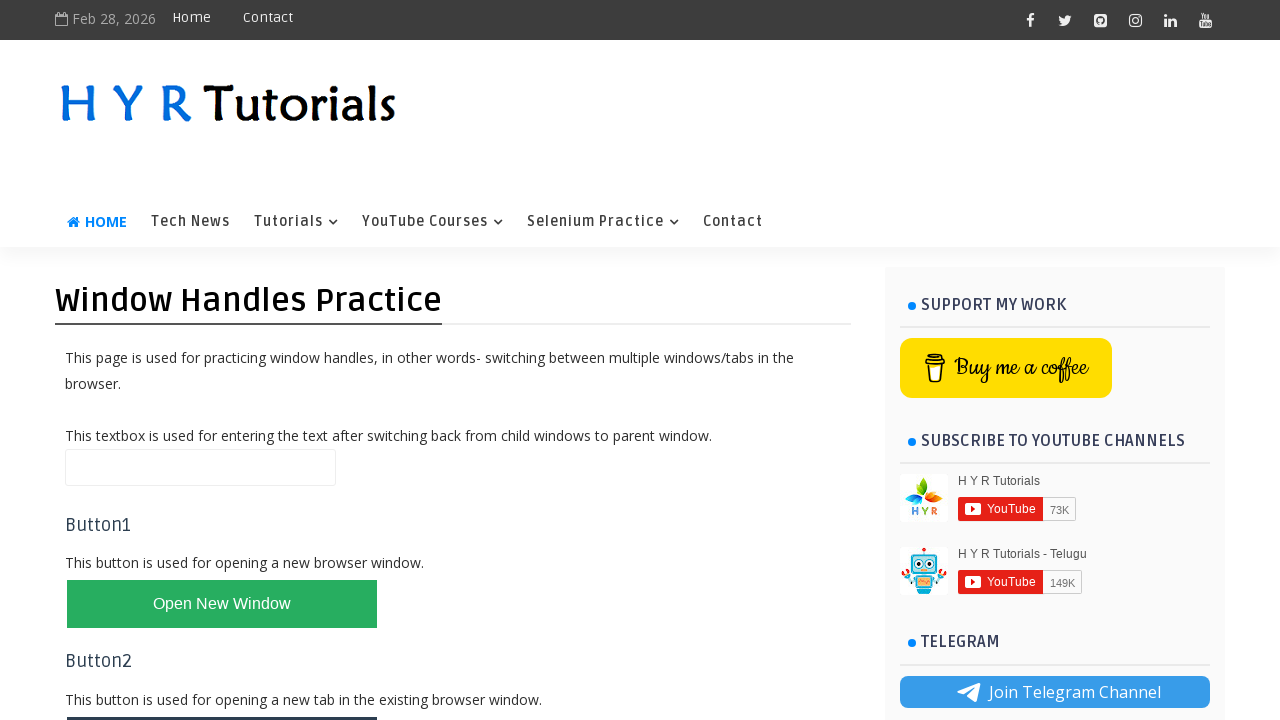

Filled name field with 'kumar' in parent window on input#name
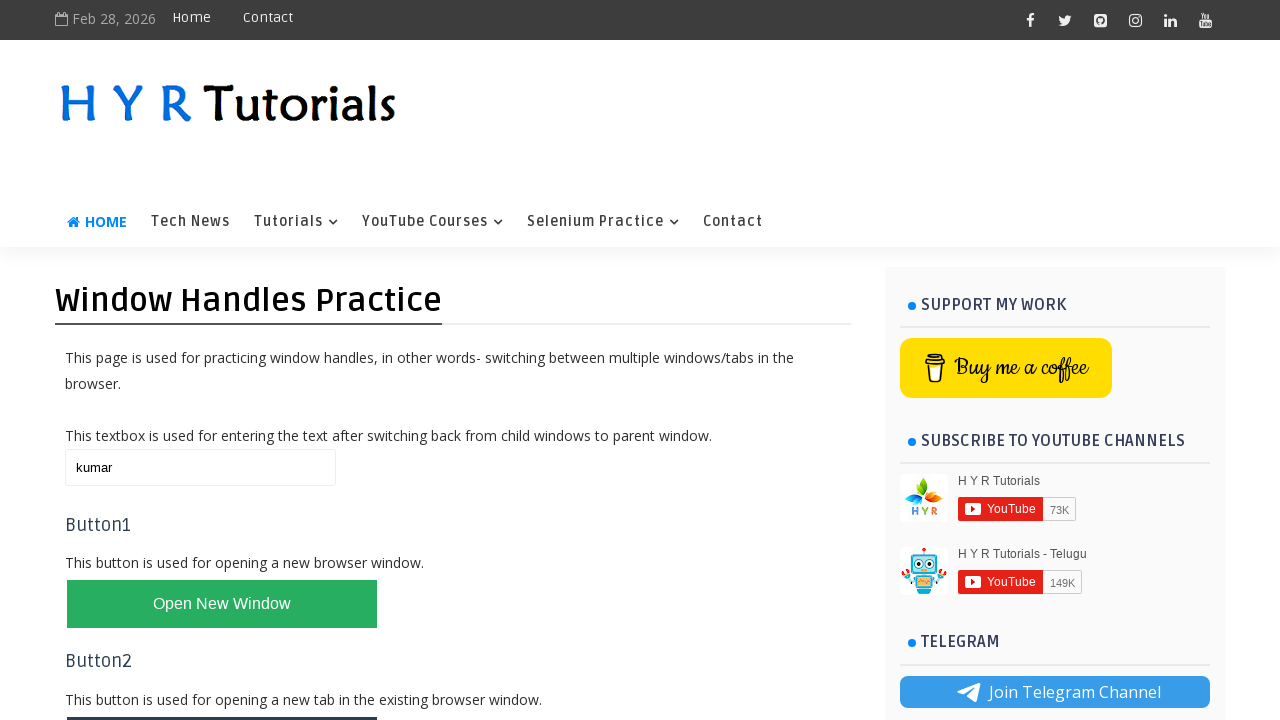

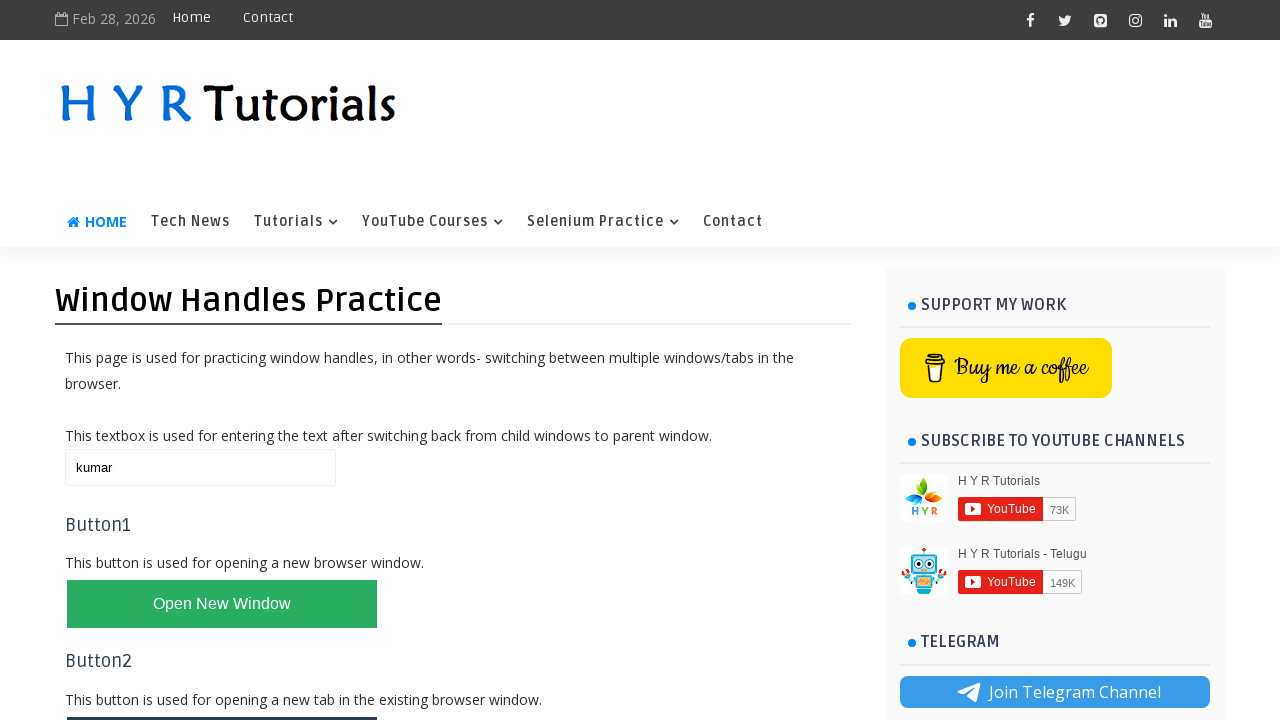